Tests browser navigation by visiting multiple GeeksforGeeks pages and then using the browser back button to navigate to the previous page

Starting URL: https://www.geeksforgeeks.org/

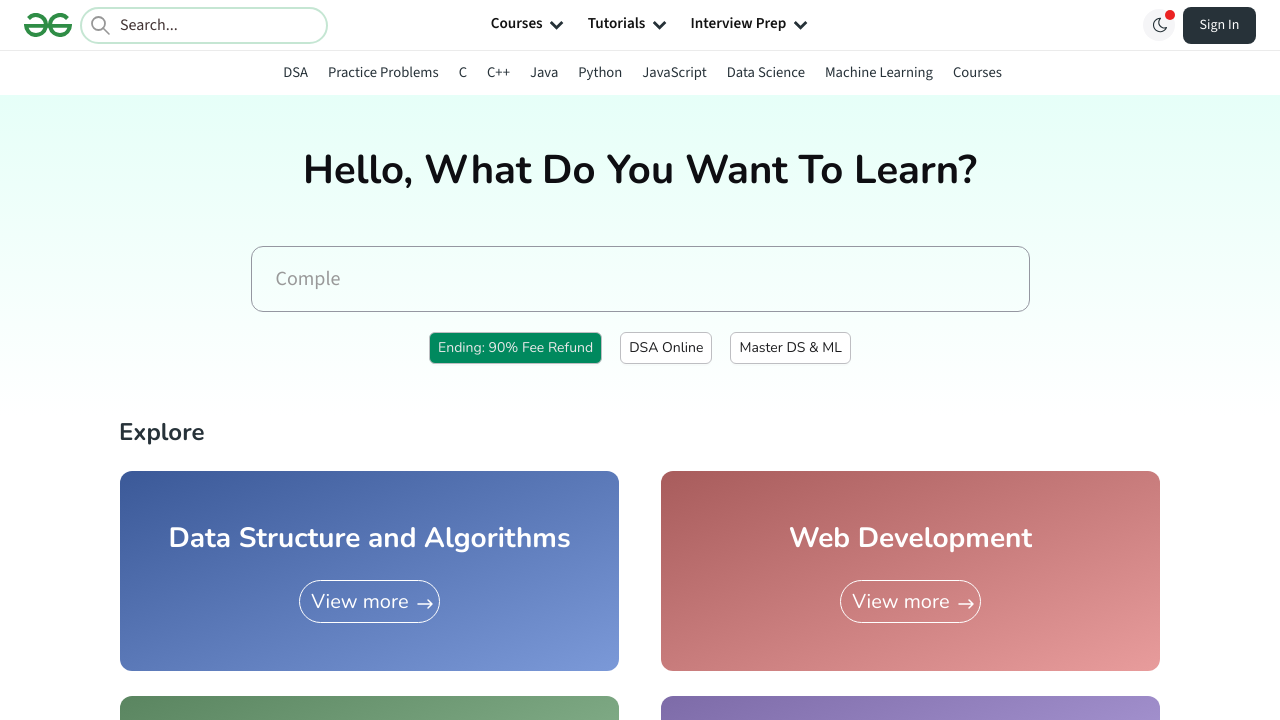

Navigated to GeeksforGeeks Data Structures page
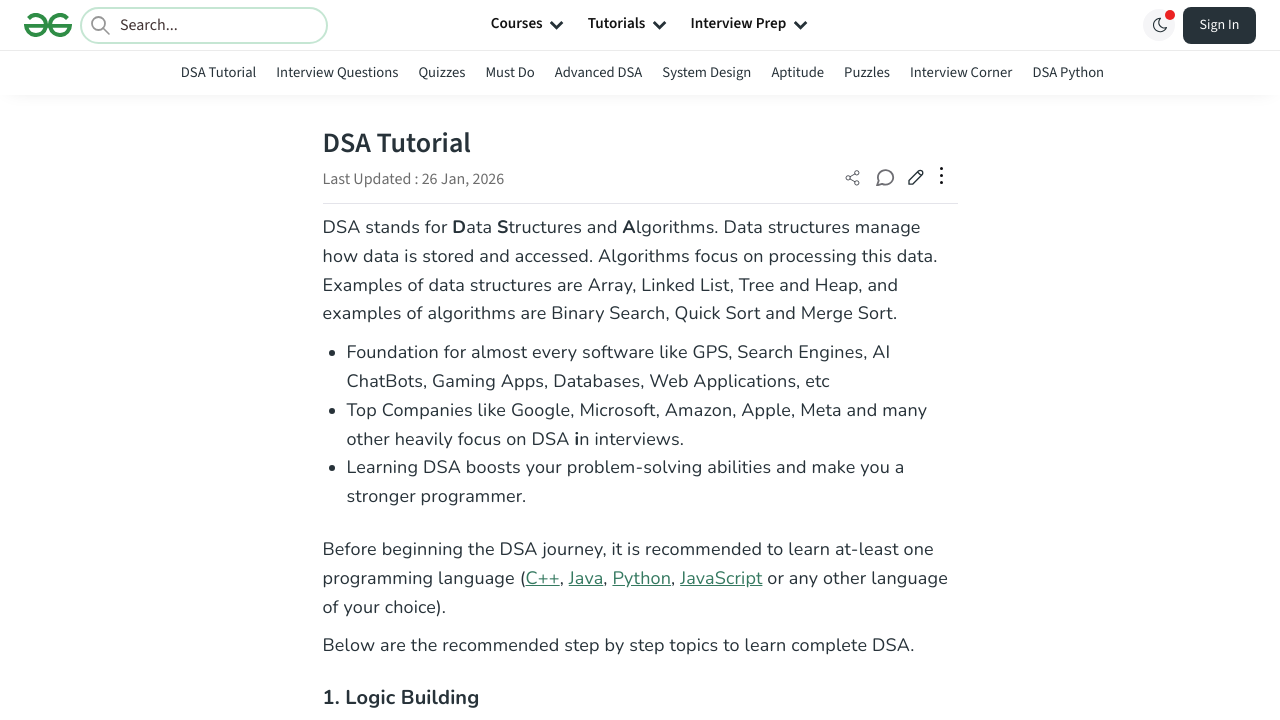

Navigated to GeeksforGeeks System Design Tutorial page
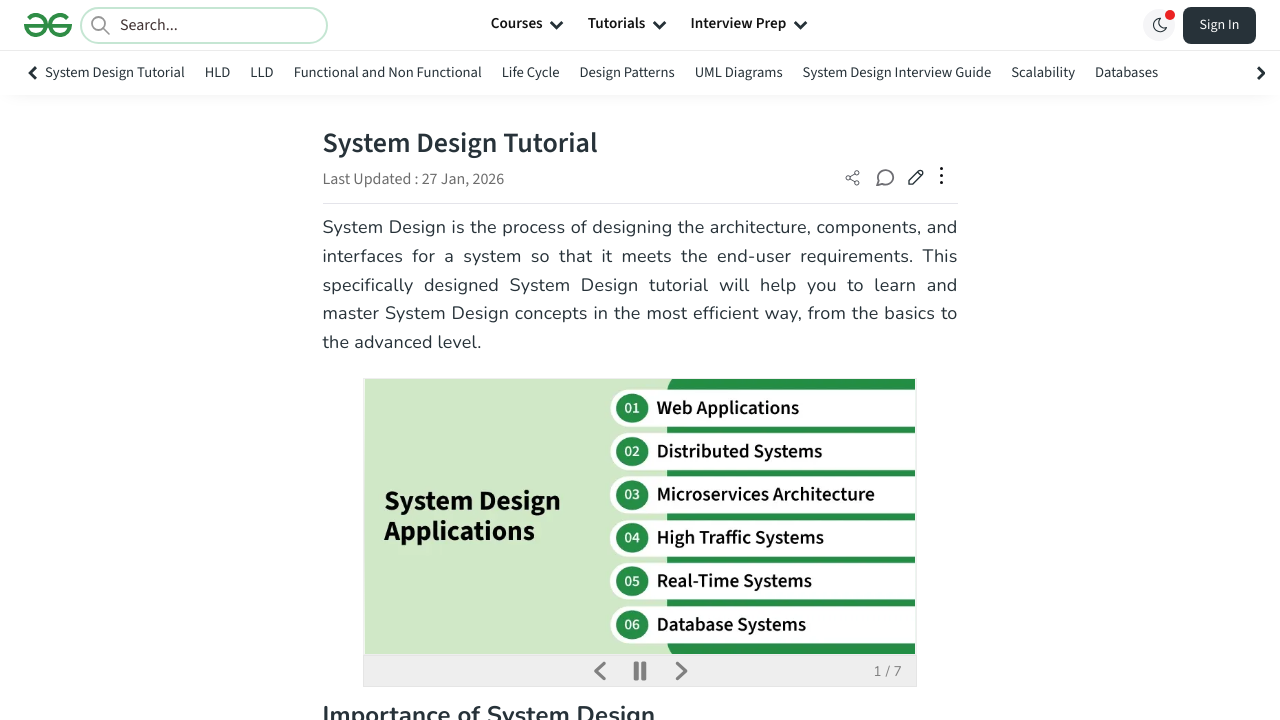

Used browser back button to return to Data Structures page
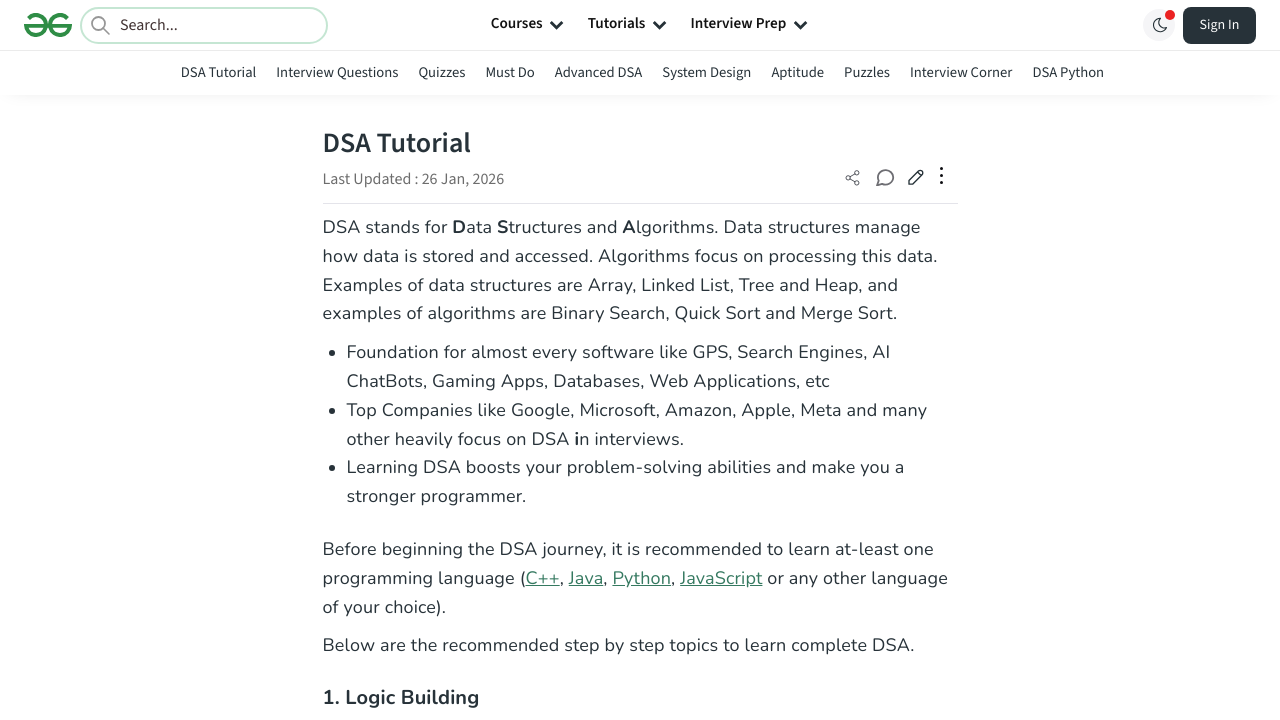

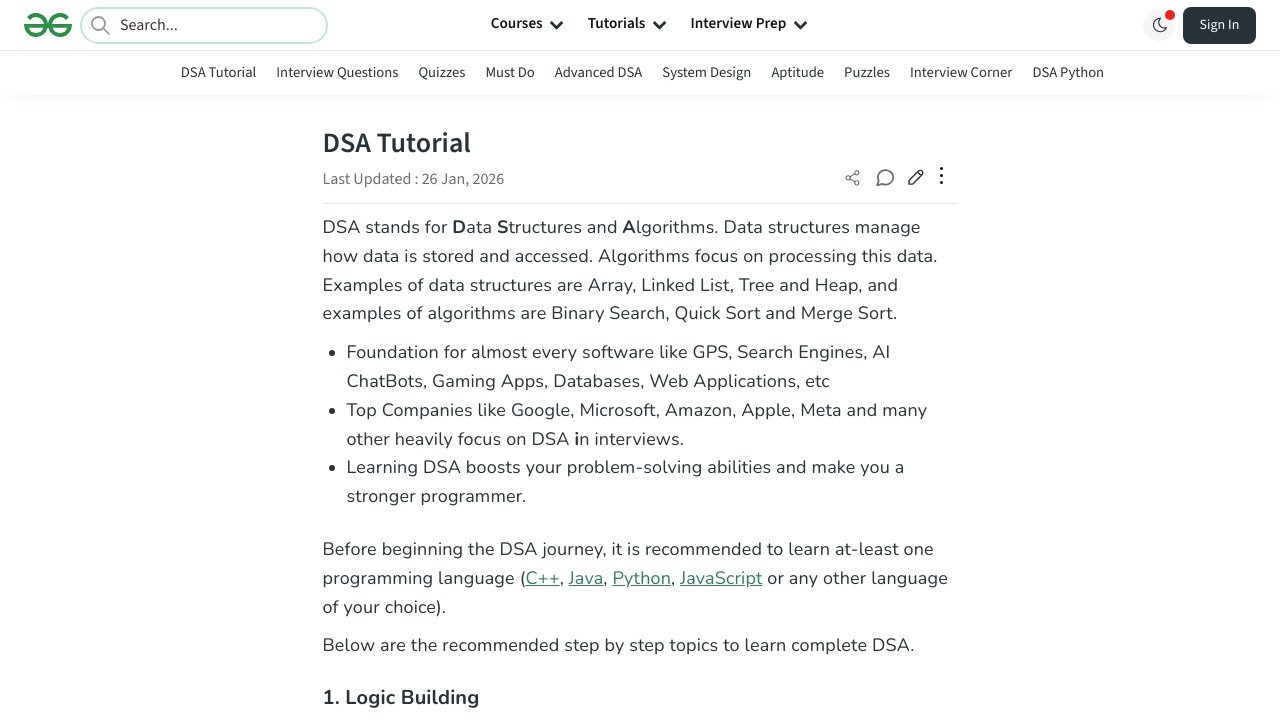